Tests keyboard actions by typing text in the first textbox, using Ctrl+A to select all, Ctrl+C to copy, then clicking the second textbox and using Ctrl+V to paste the copied text.

Starting URL: https://text-compare.com/

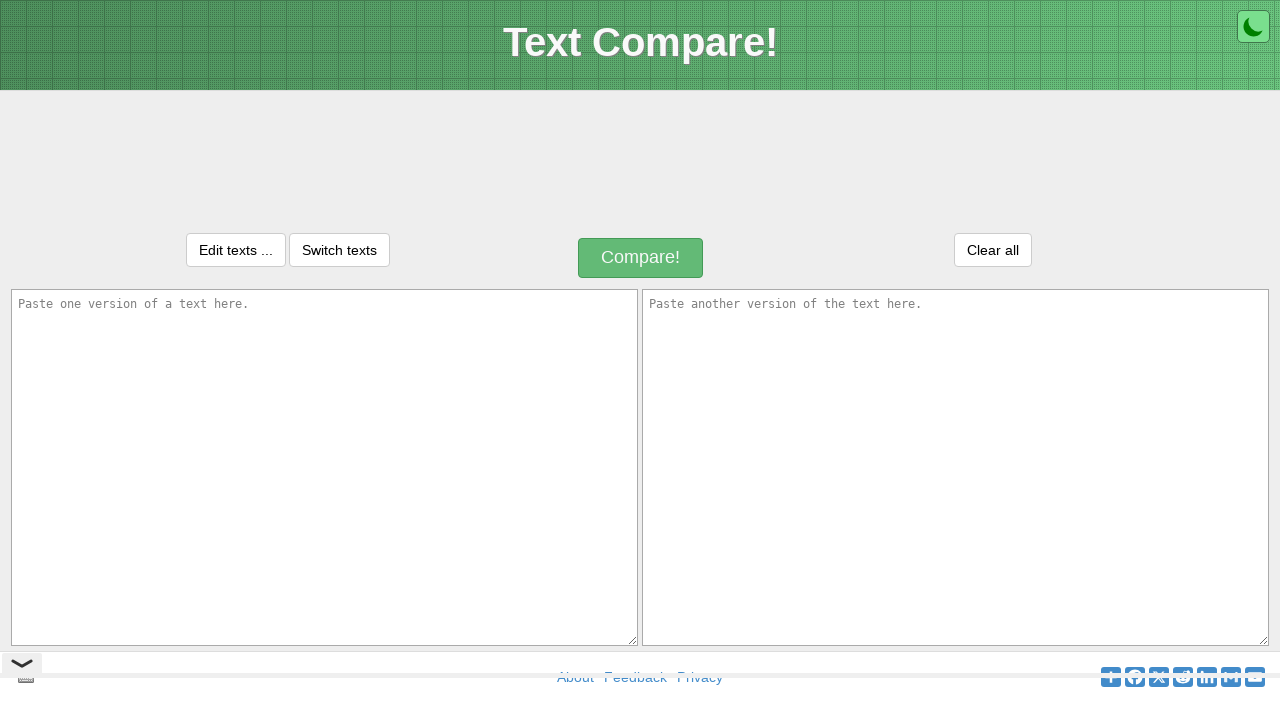

Filled first textbox with 'Hello,Welcome' on #inputText1
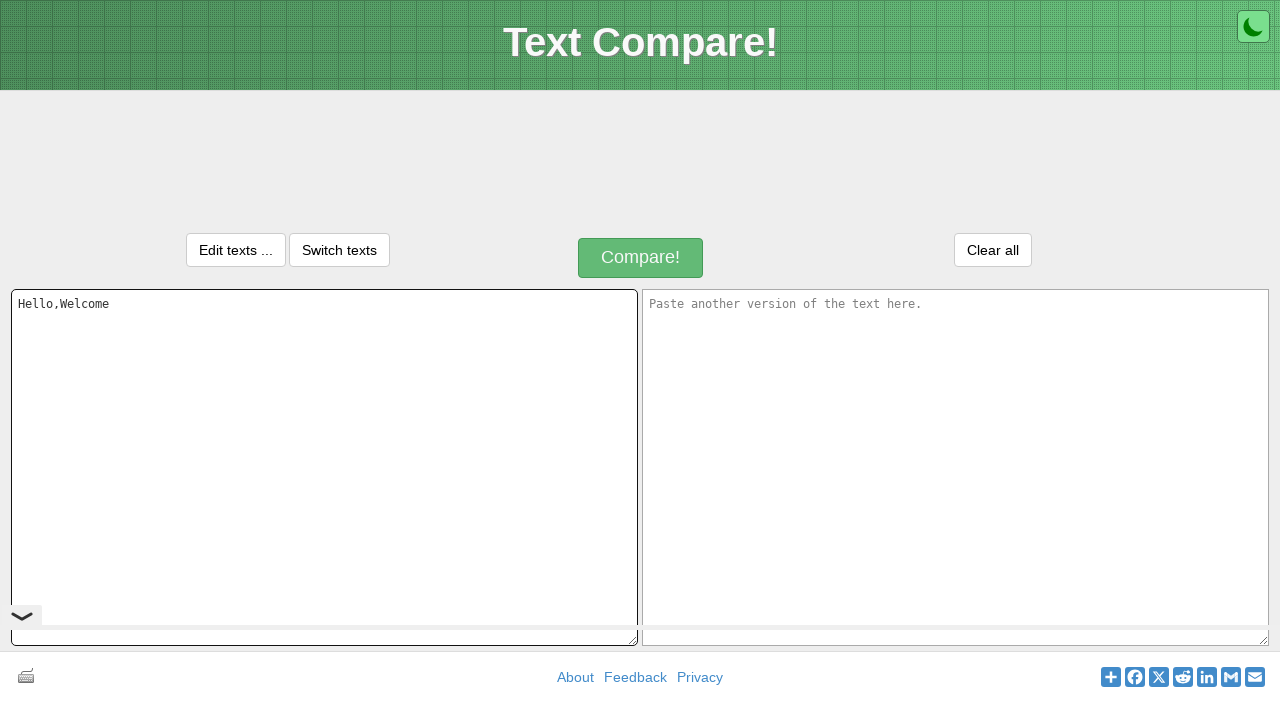

Clicked on first textbox to ensure focus at (324, 467) on #inputText1
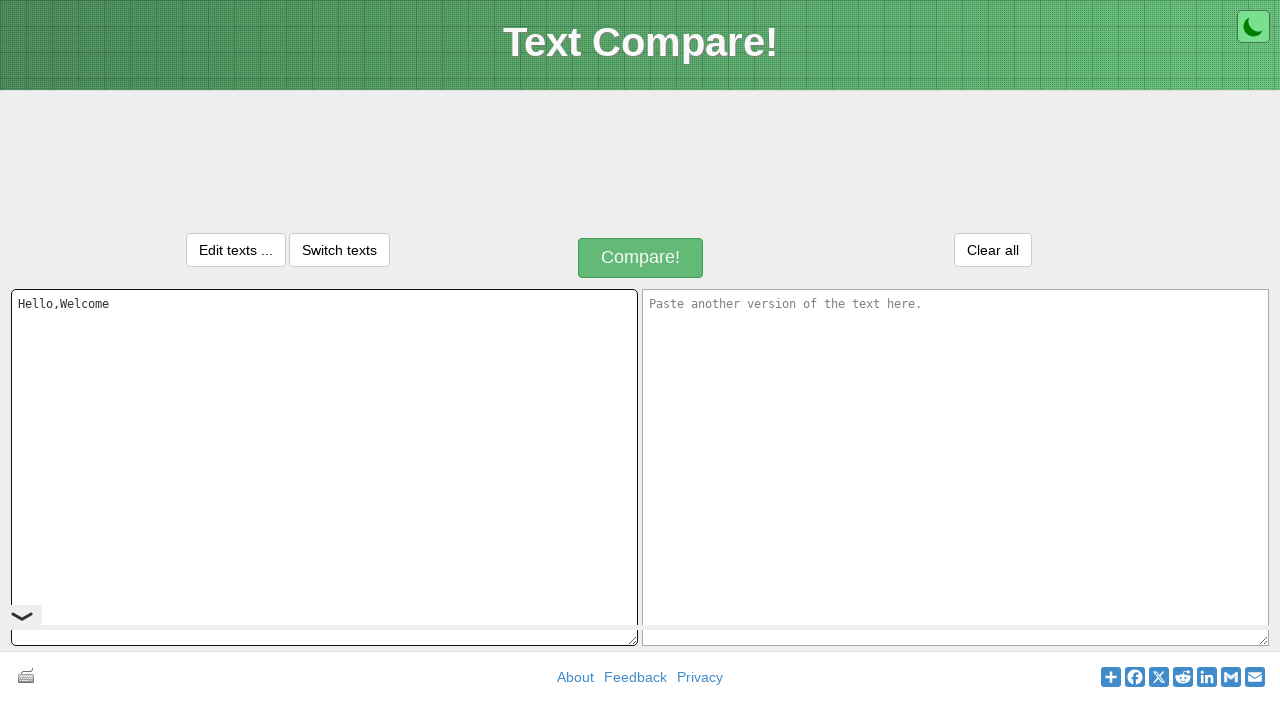

Pressed Ctrl+A to select all text in first textbox
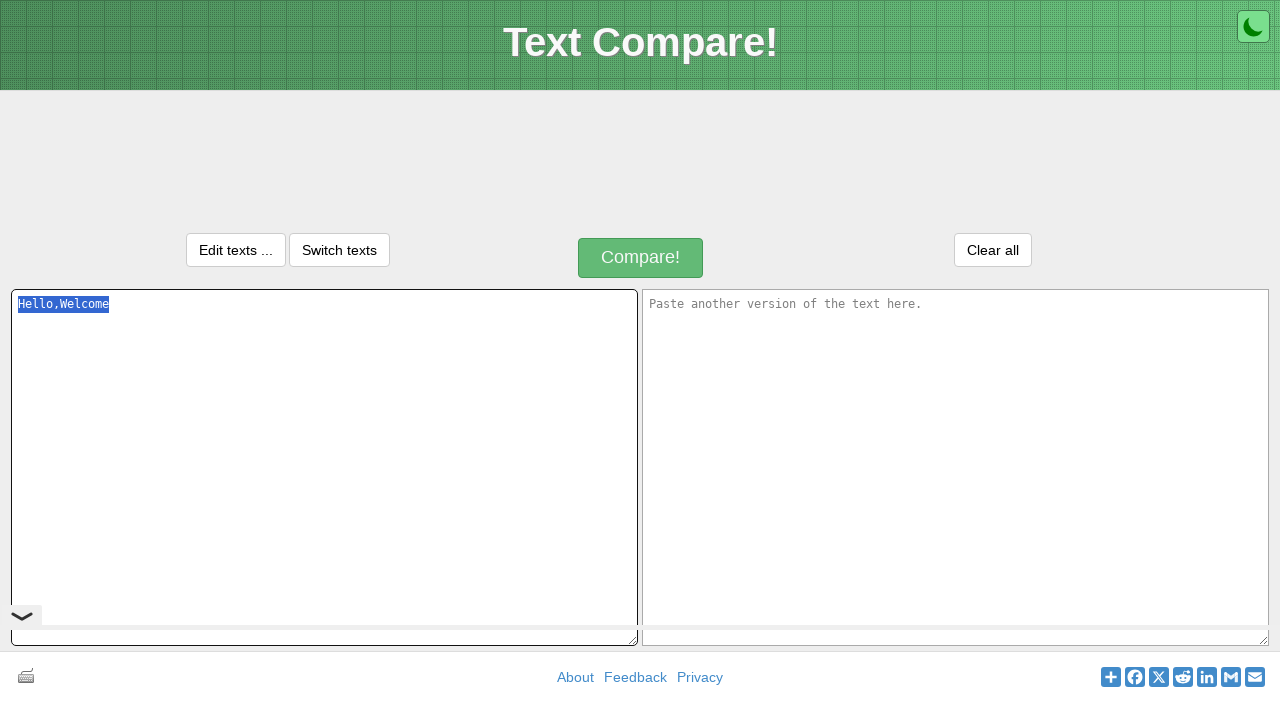

Pressed Ctrl+C to copy selected text
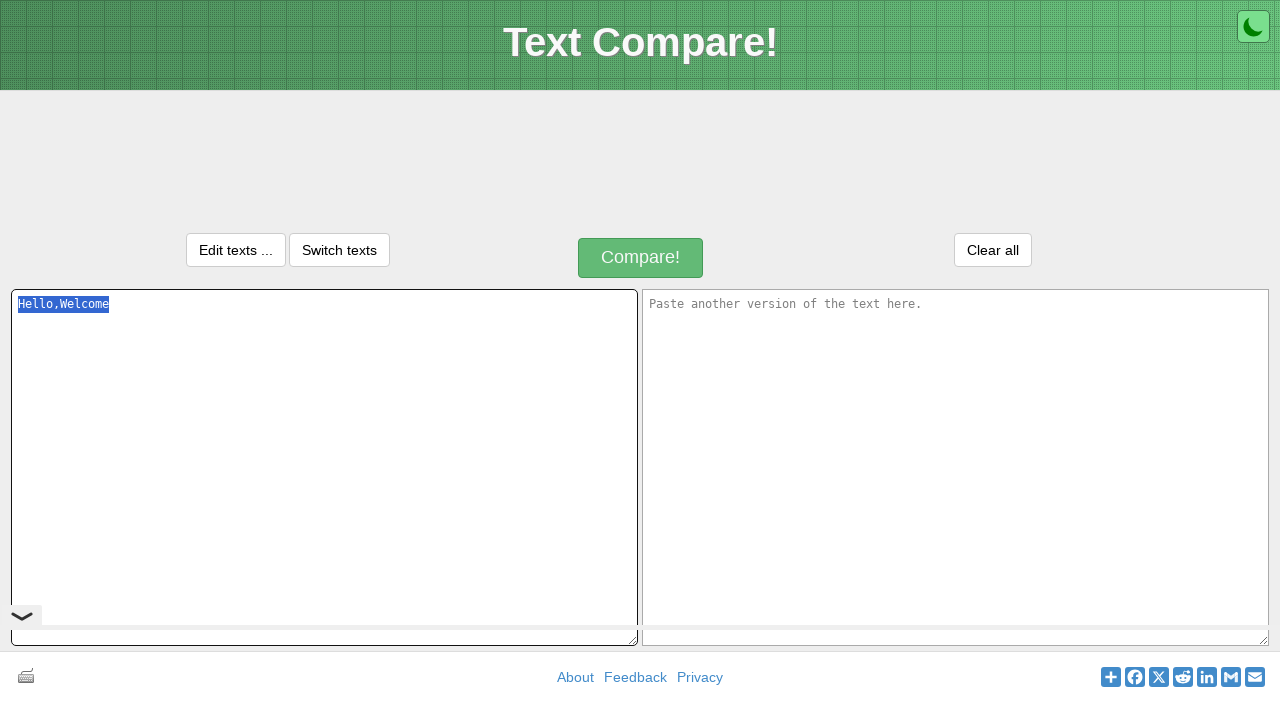

Clicked on second textbox to focus it at (956, 467) on #inputText2
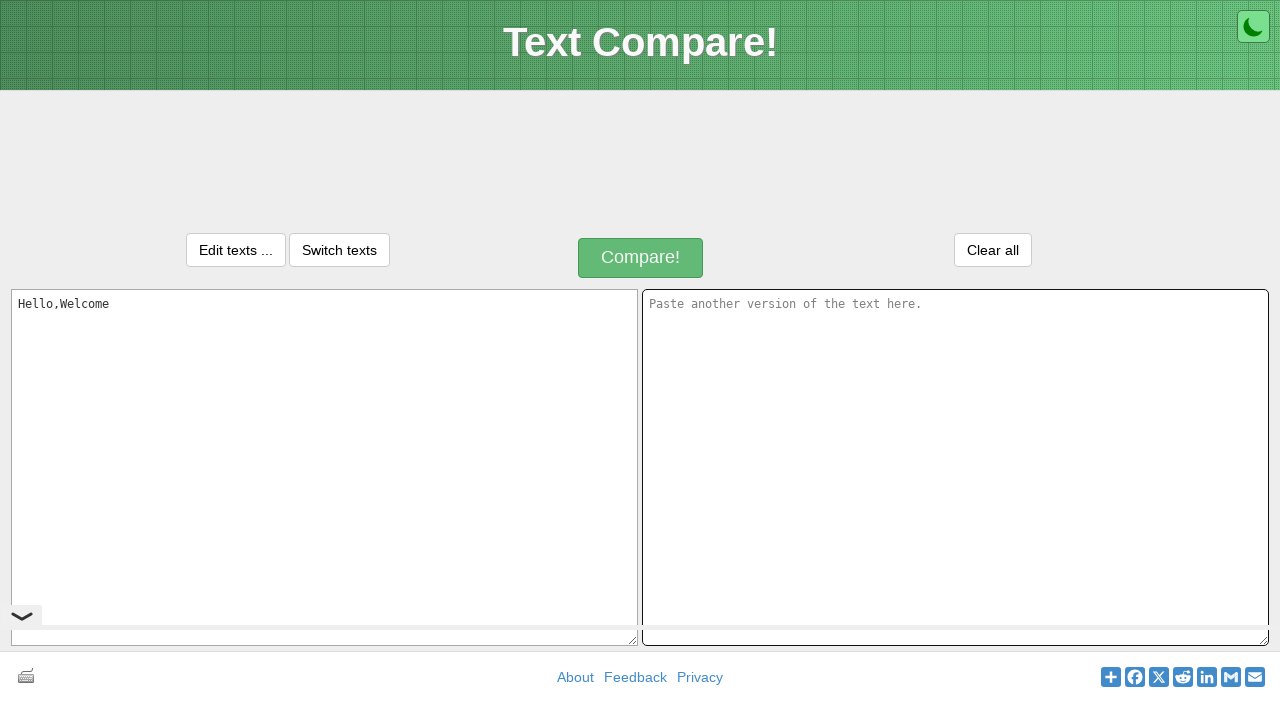

Pressed Ctrl+V to paste copied text into second textbox
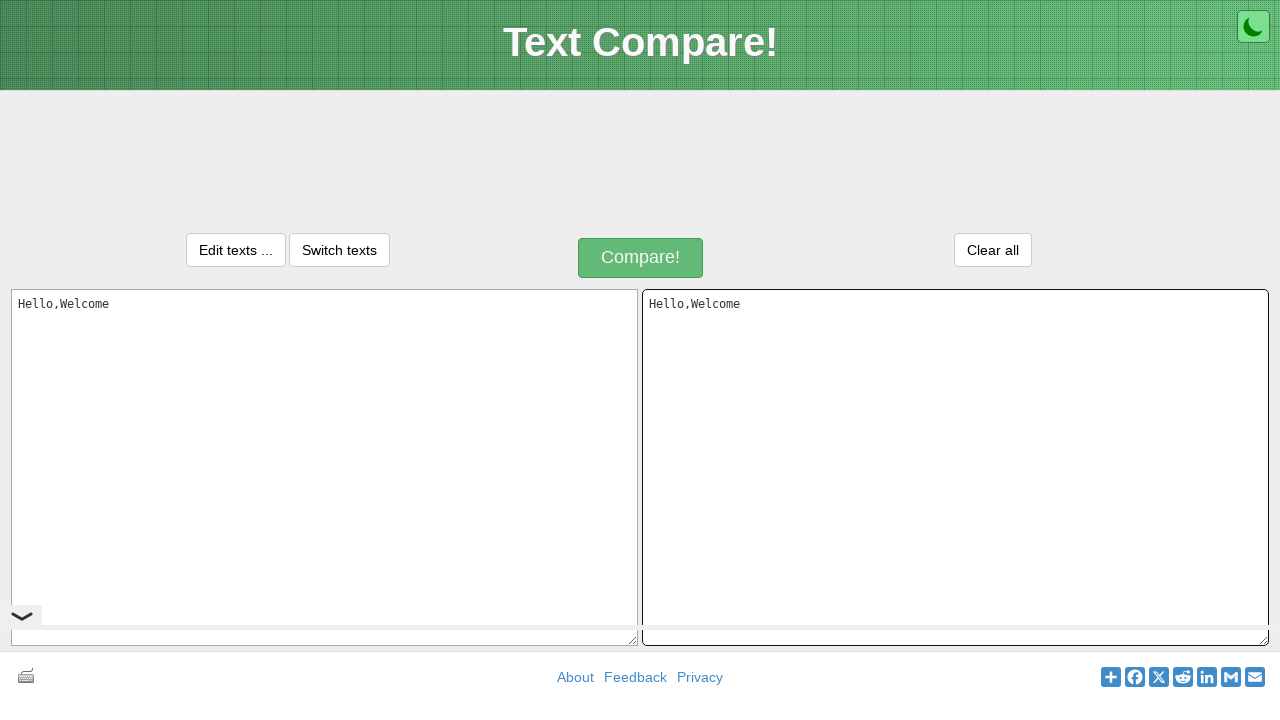

Waited 1 second to verify paste action completed
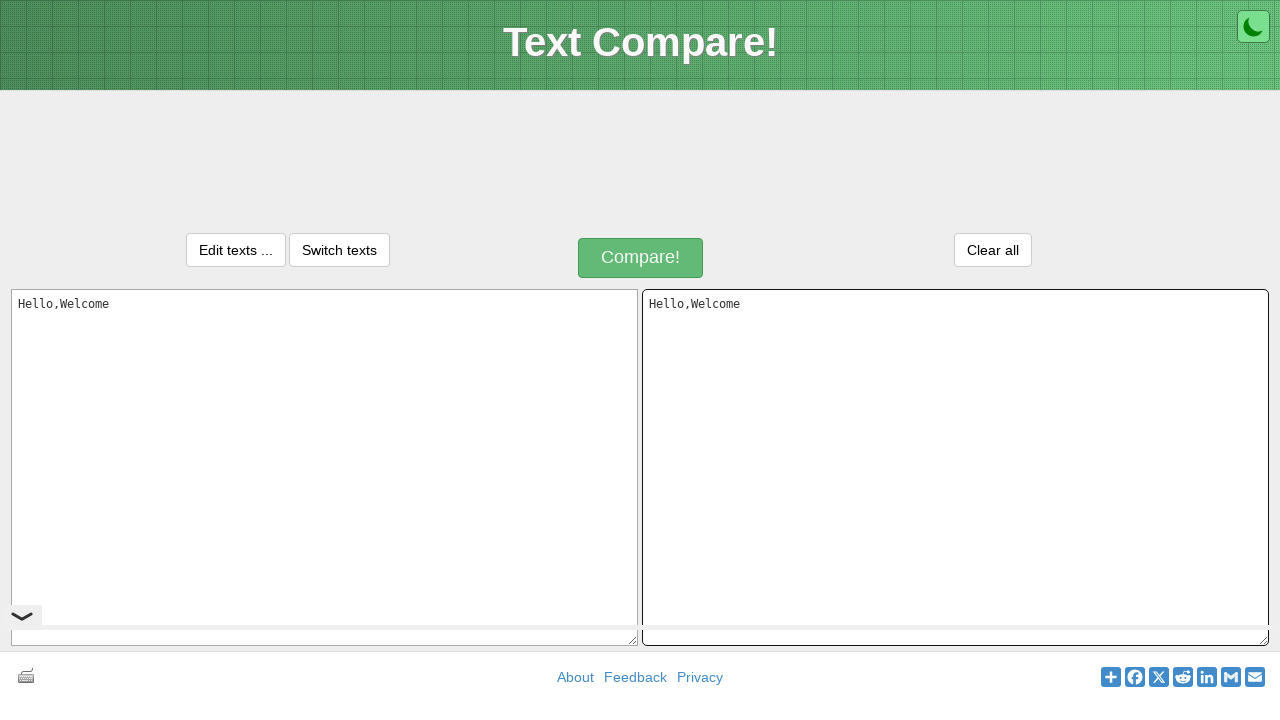

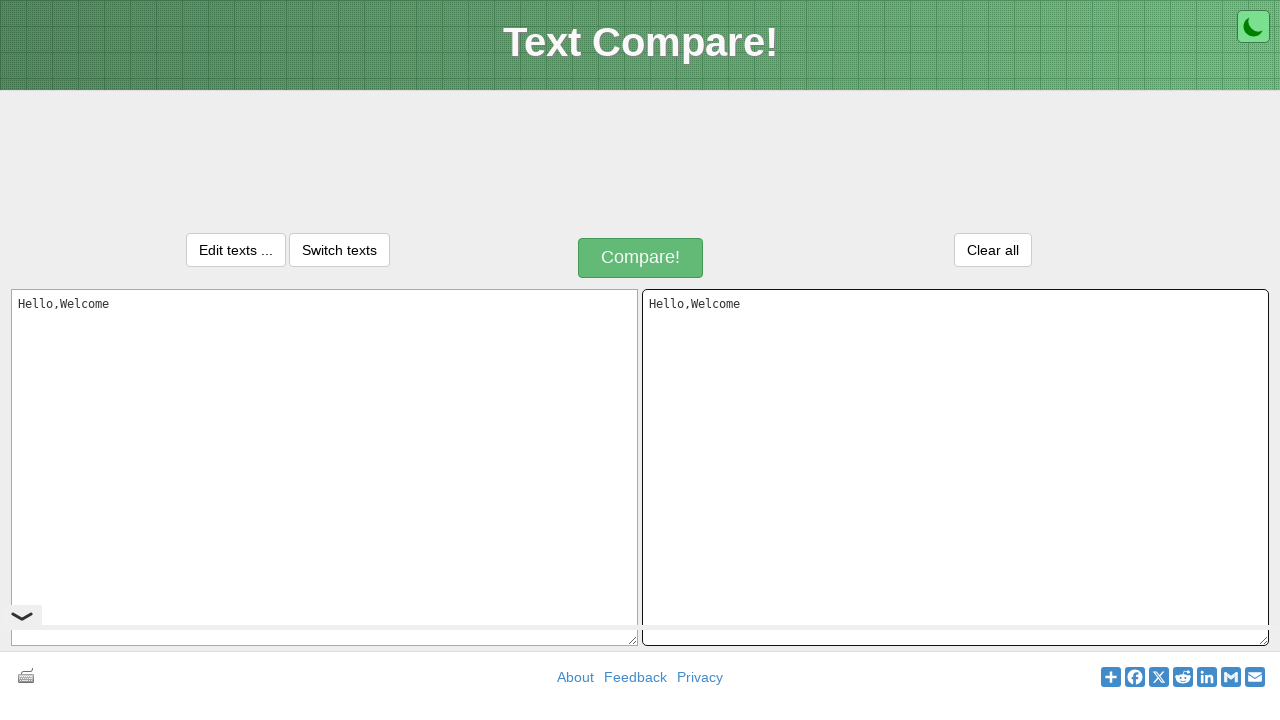